Tests adding a single random product to cart multiple times with incrementing quantities and verifies cart price updates correctly

Starting URL: https://rahulshettyacademy.com/seleniumPractise#/

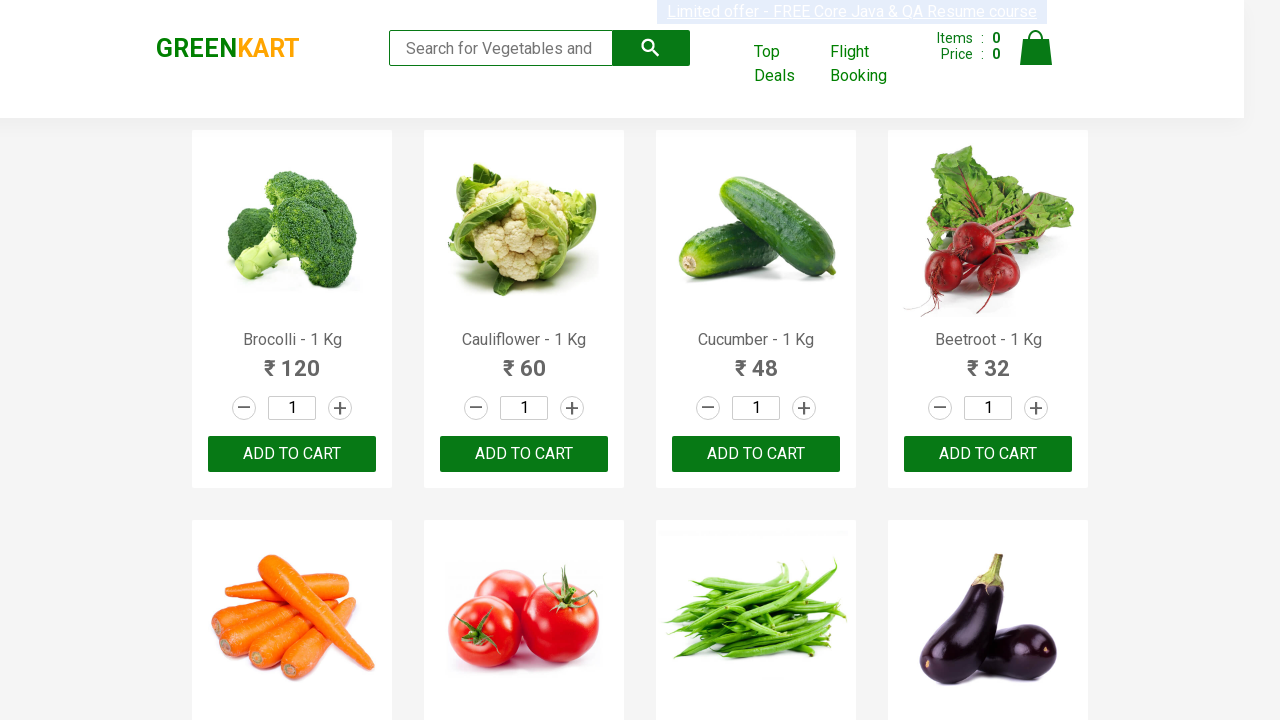

Waited for products container to load
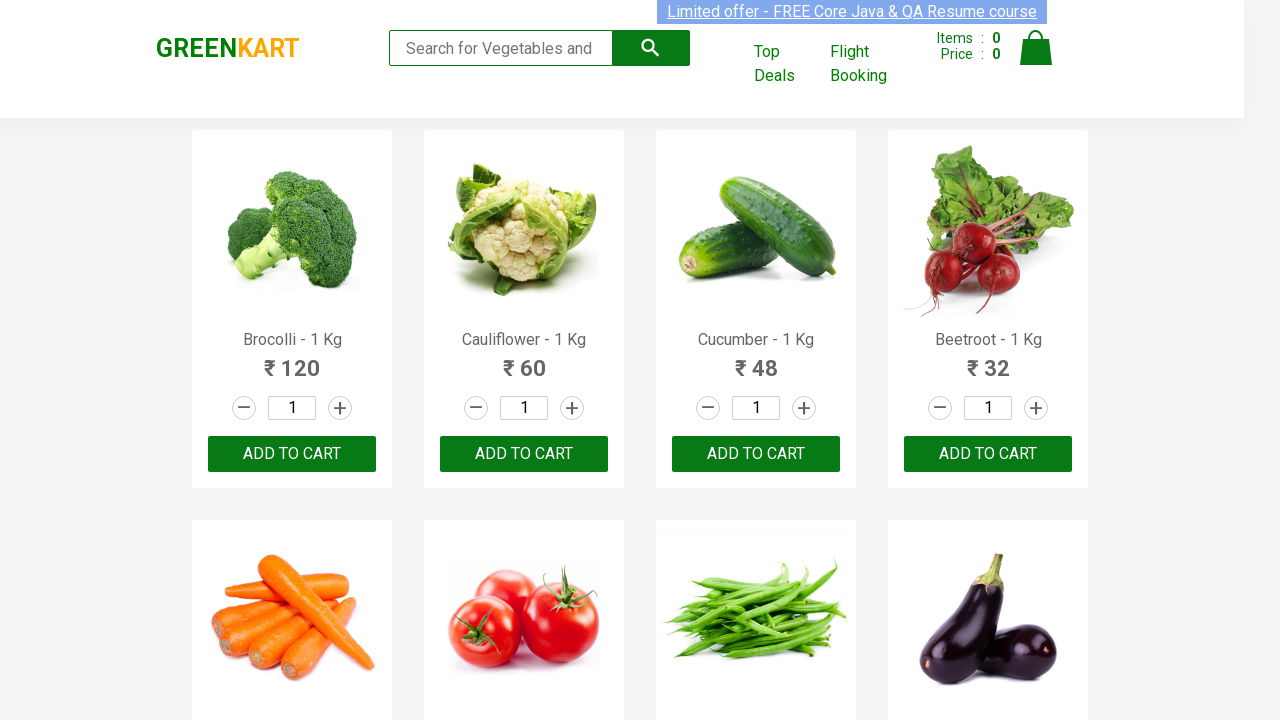

Waited 2000ms for page to fully render
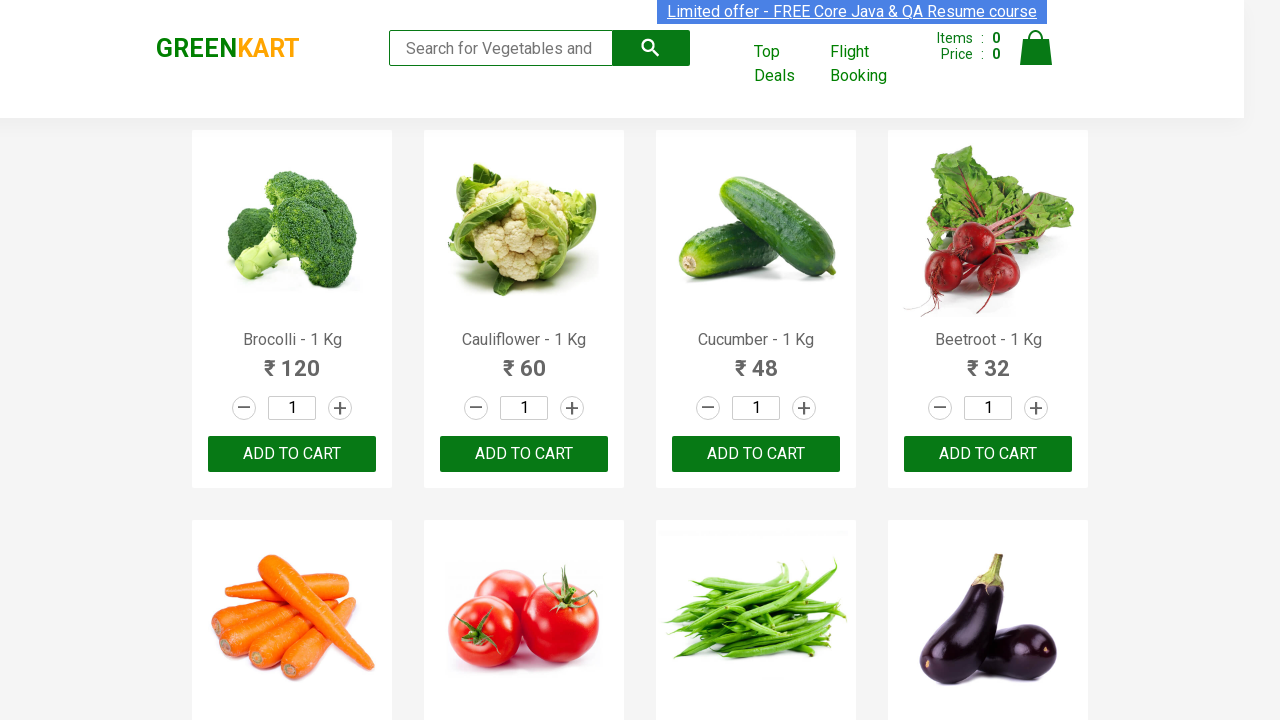

Selected random product at index 9
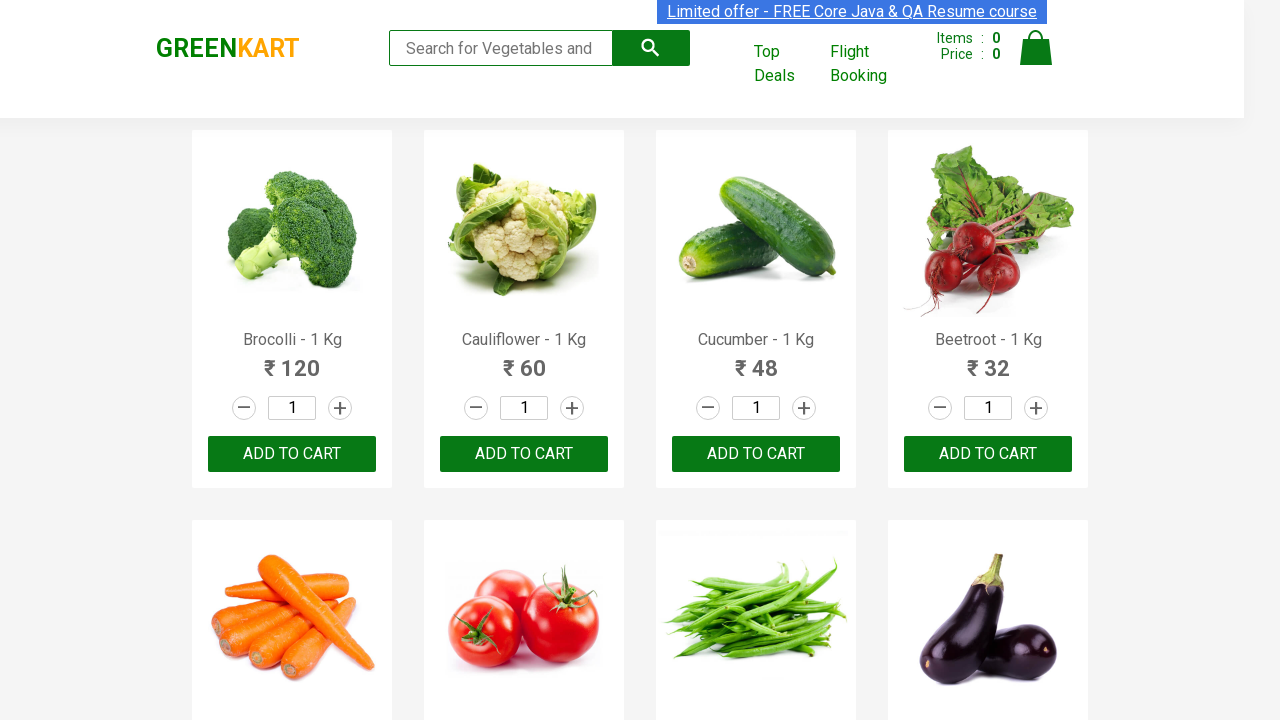

Located all product elements
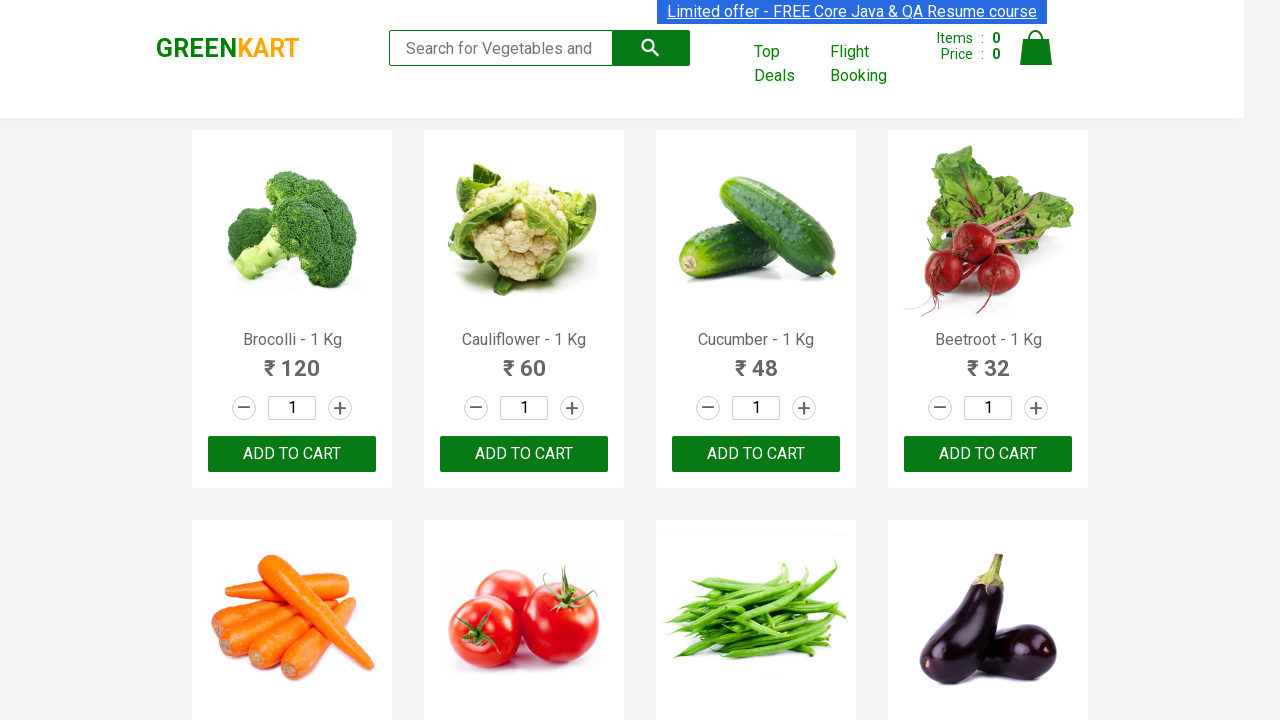

Selected product for iteration 1
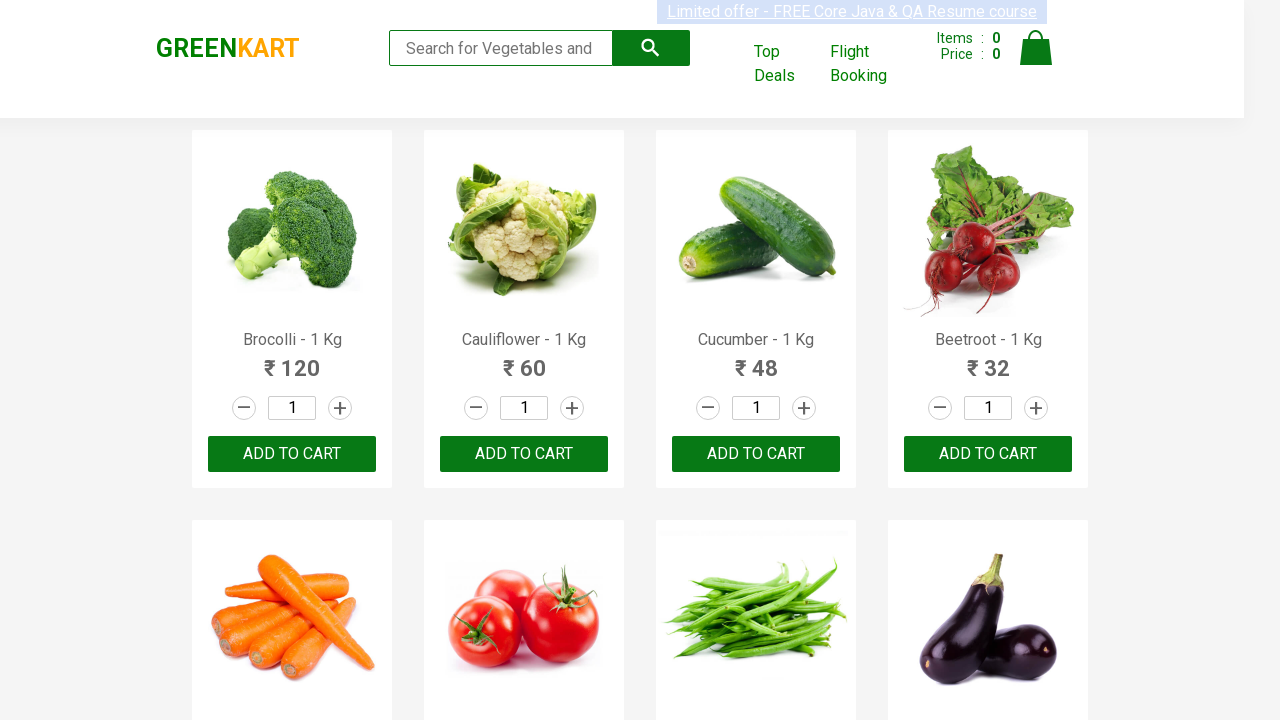

Clicked add to cart button (iteration 1) at (524, 360) on .products .product >> nth=9 >> .product-action button
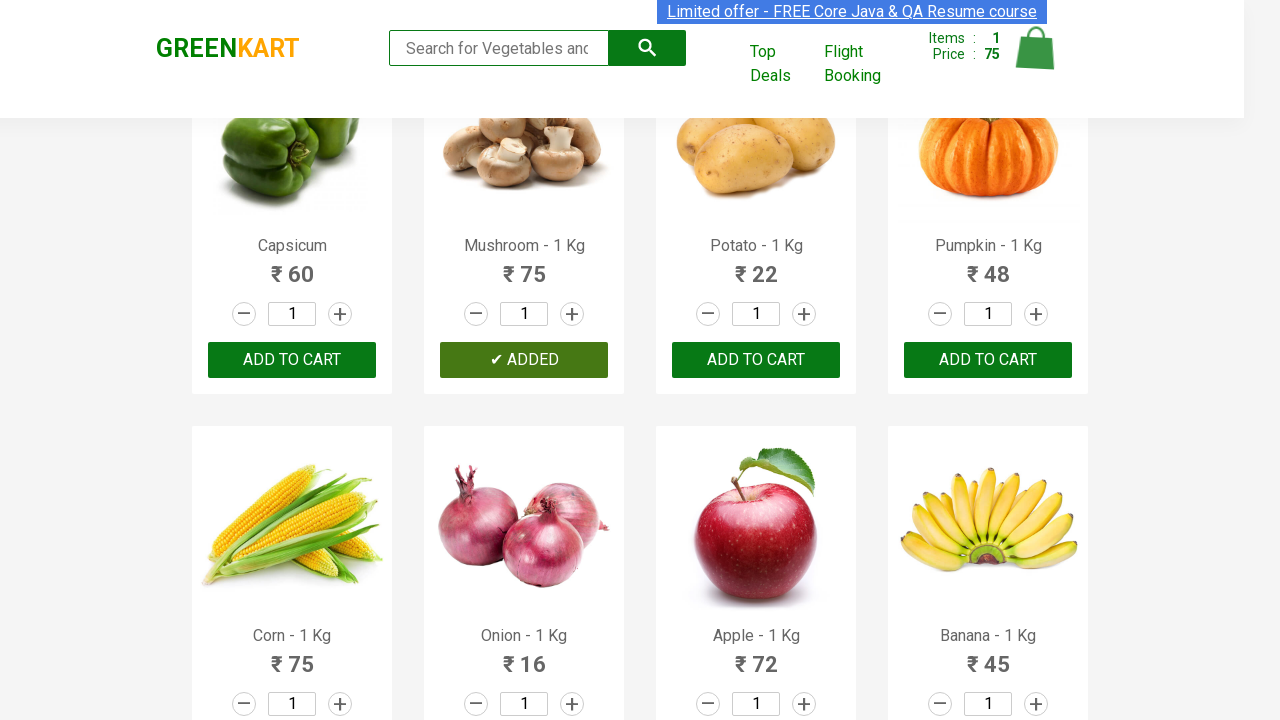

Incremented product quantity (iteration 1) at (572, 314) on .products .product >> nth=9 >> .increment
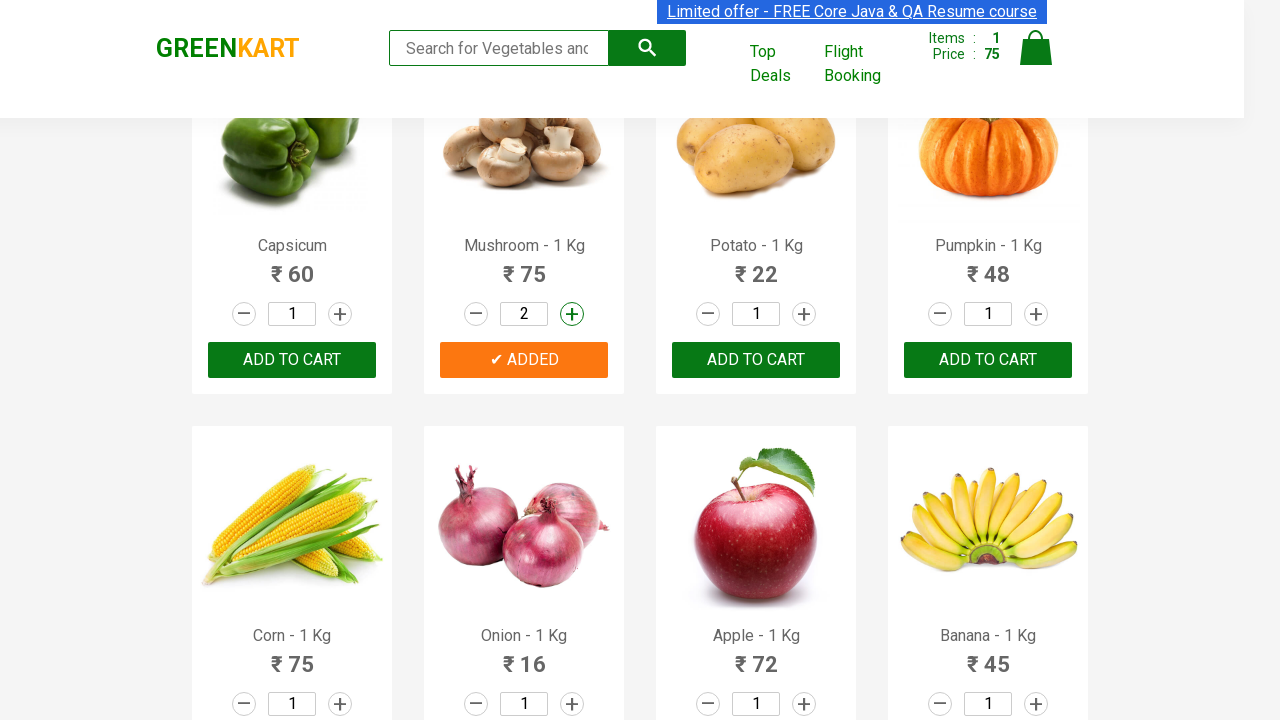

Selected product for iteration 2
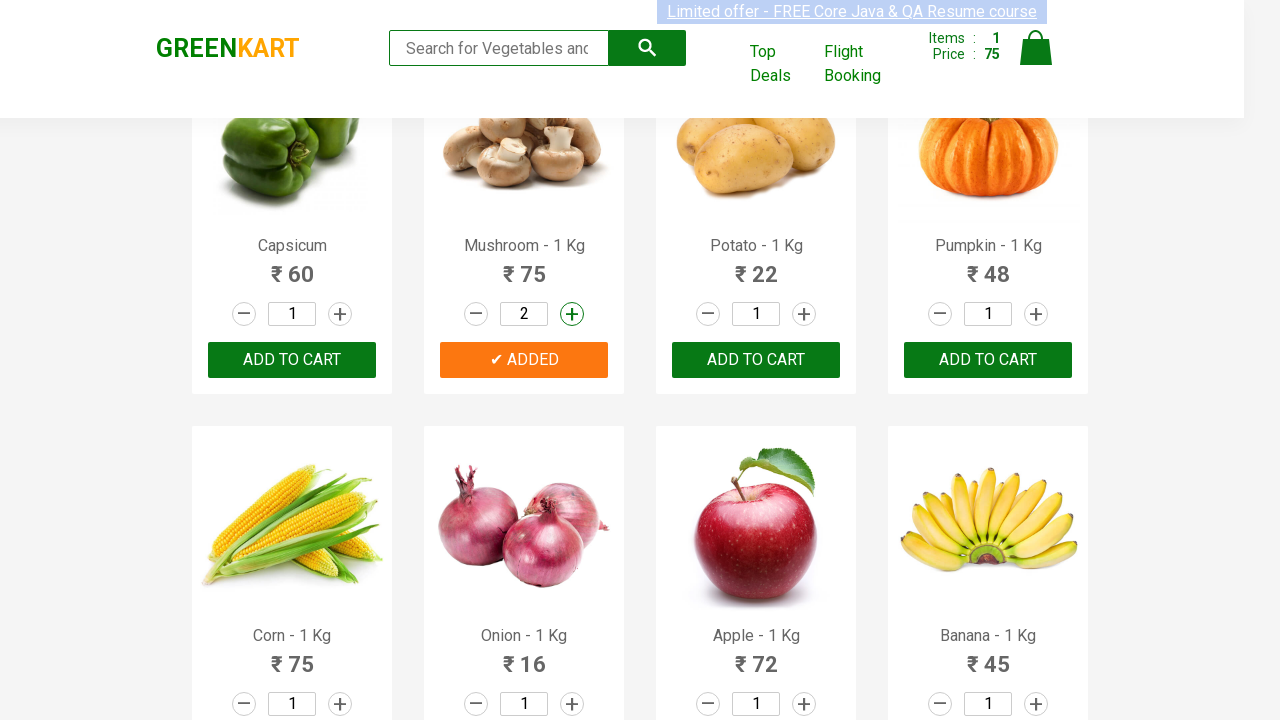

Clicked add to cart button (iteration 2) at (524, 360) on .products .product >> nth=9 >> .product-action button
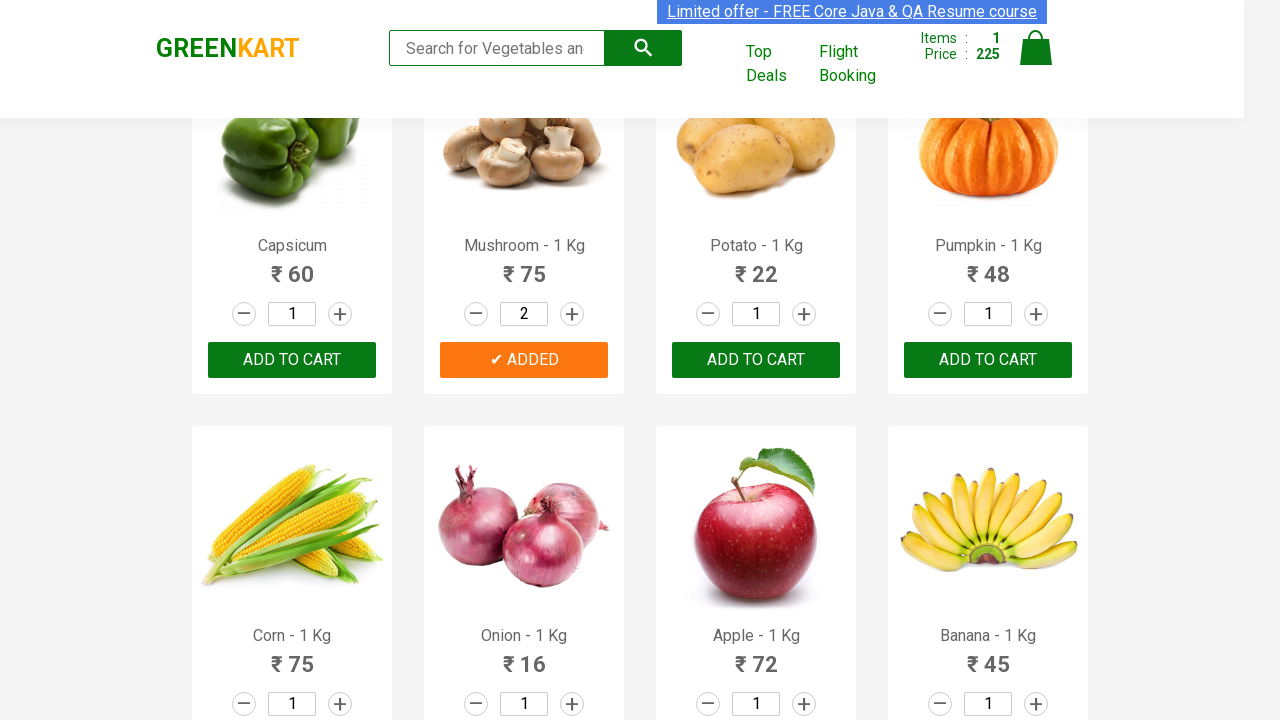

Selected product for iteration 3
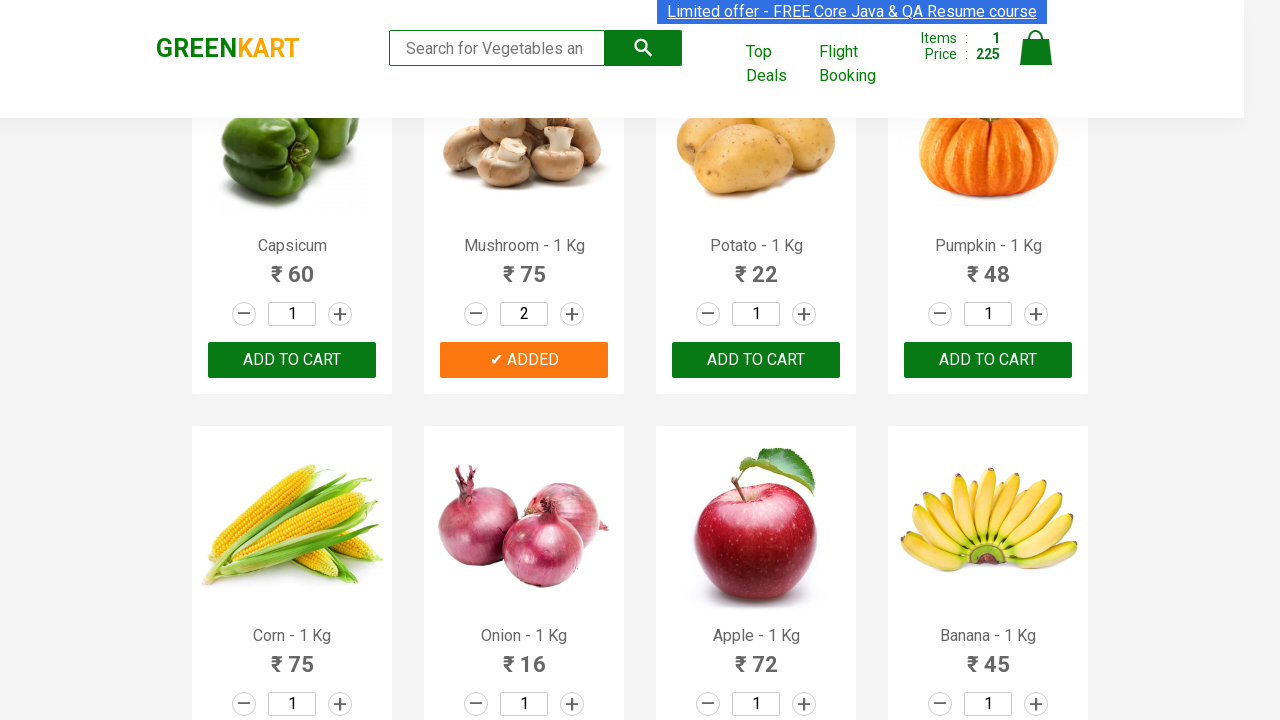

Clicked add to cart button (iteration 3) at (524, 360) on .products .product >> nth=9 >> .product-action button
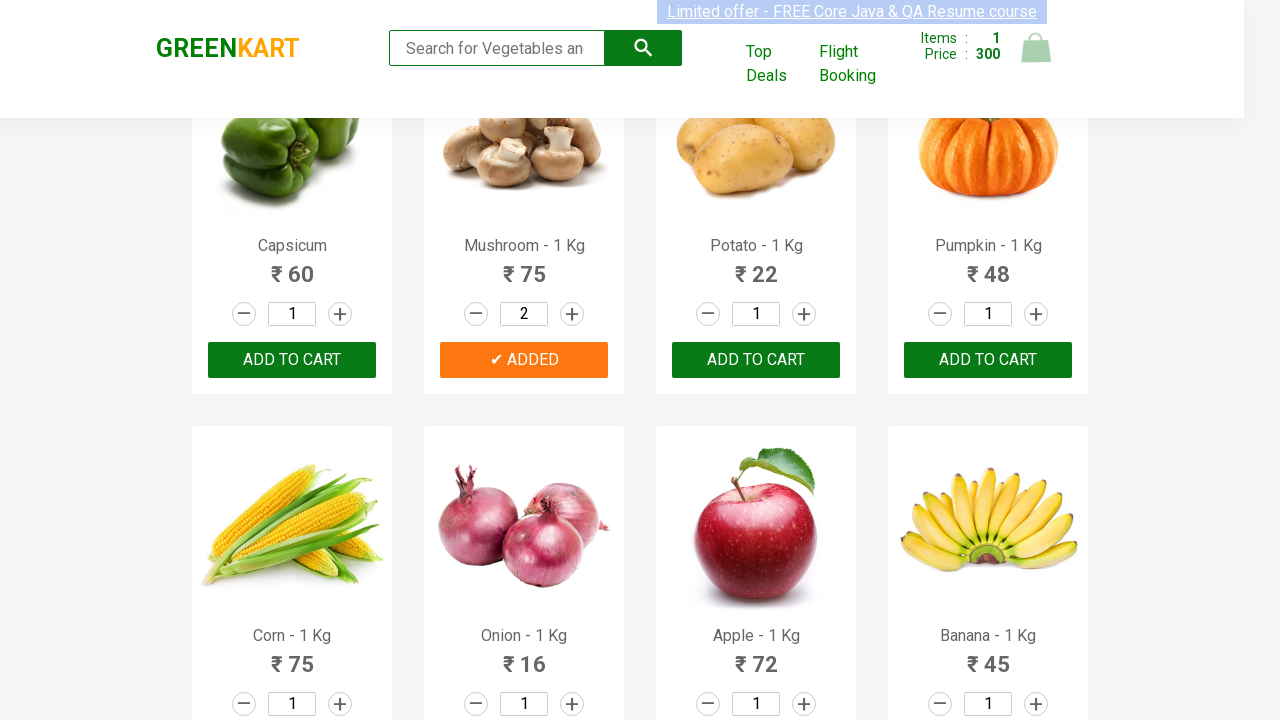

Incremented product quantity (iteration 3) at (572, 314) on .products .product >> nth=9 >> .increment
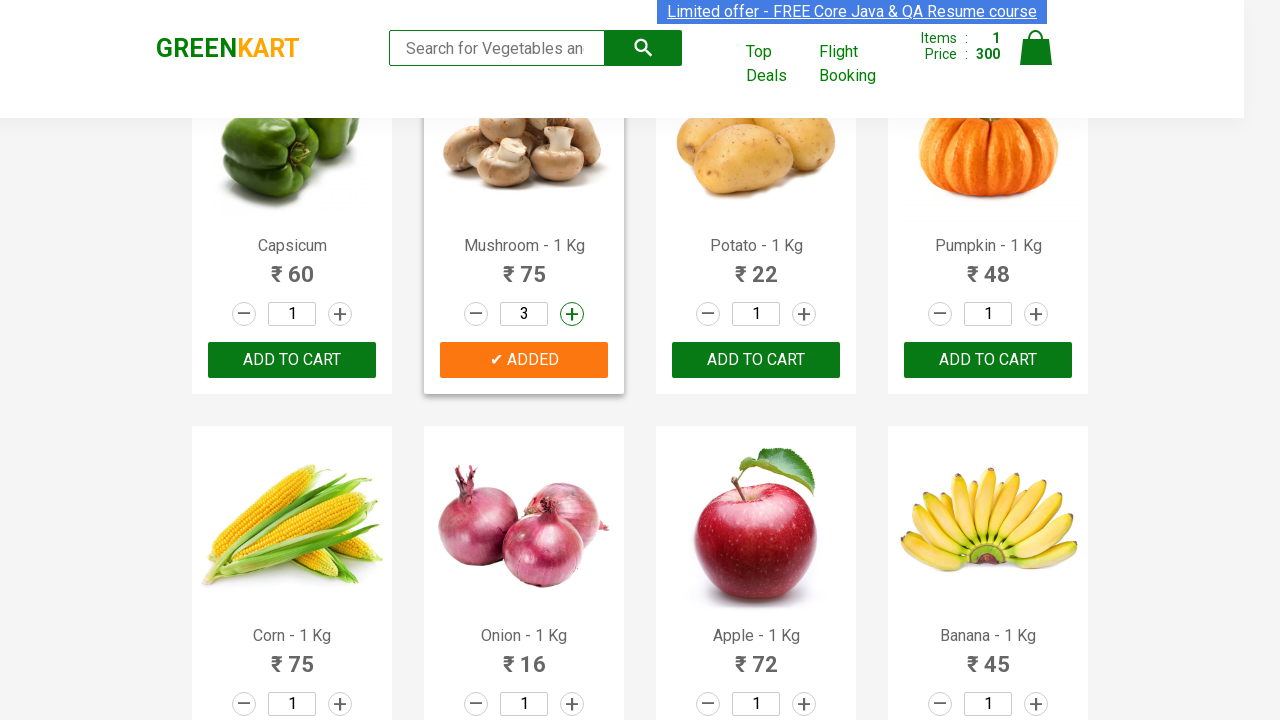

Waited for cart info to become visible
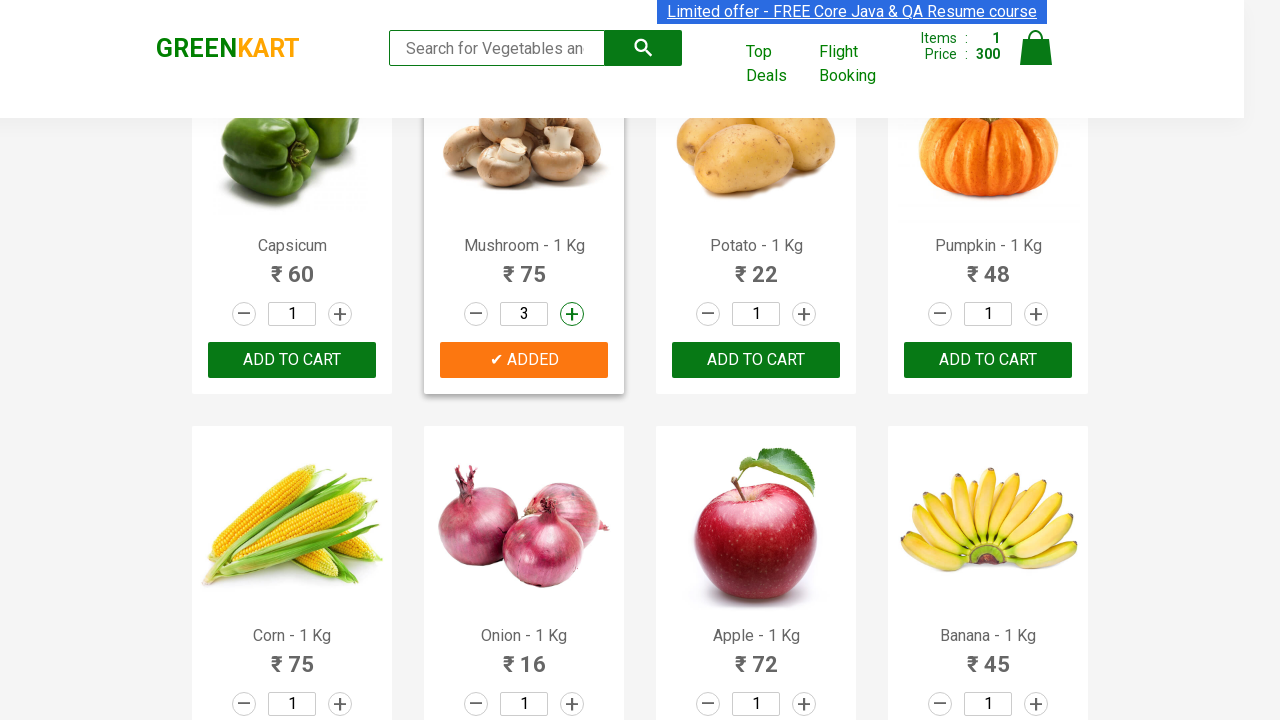

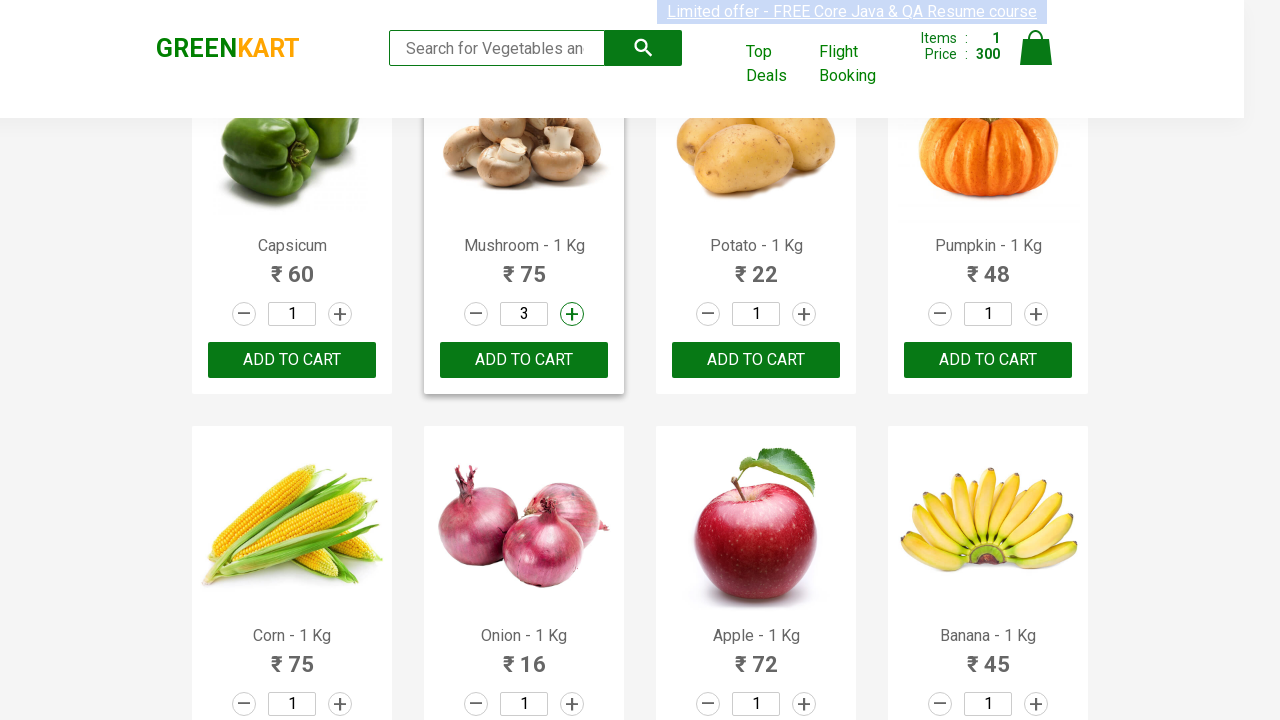